Tests JavaScript alert handling by clicking a button to trigger an alert, accepting it, and verifying the result message

Starting URL: https://testcenter.techproeducation.com/index.php?page=javascript-alerts

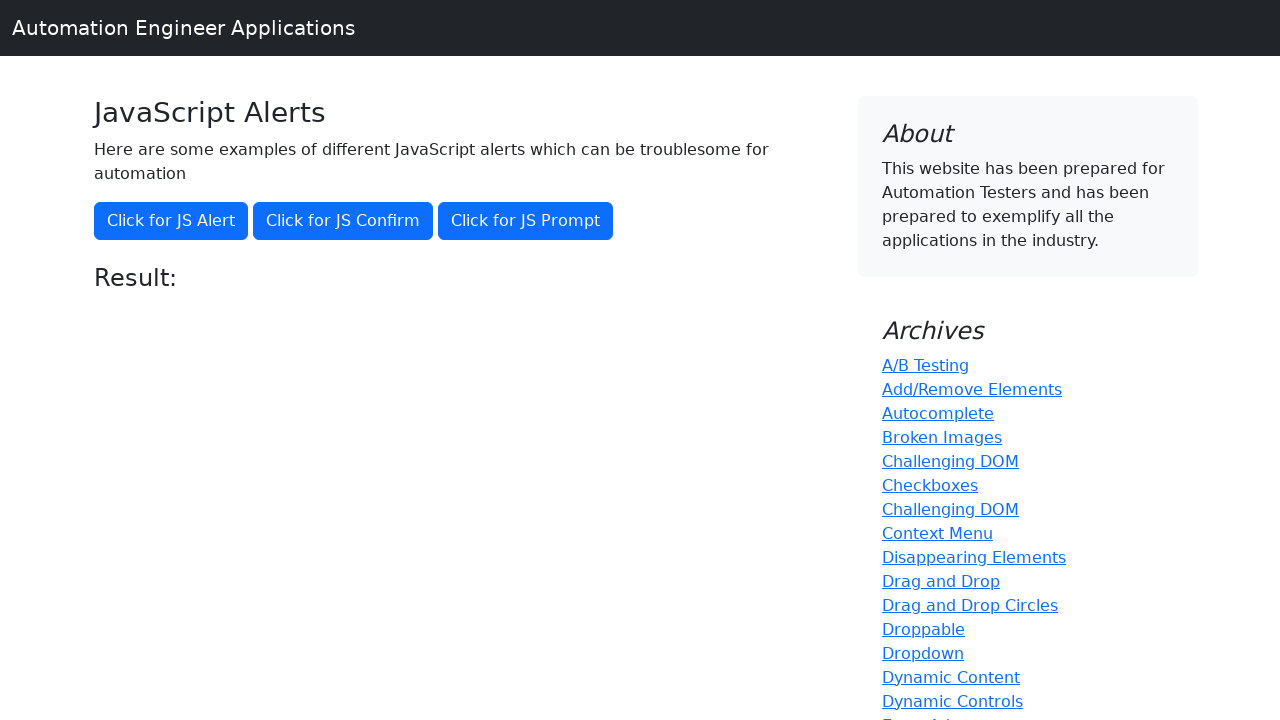

Clicked button to trigger JavaScript alert at (171, 221) on xpath=//button[@onclick='jsAlert()']
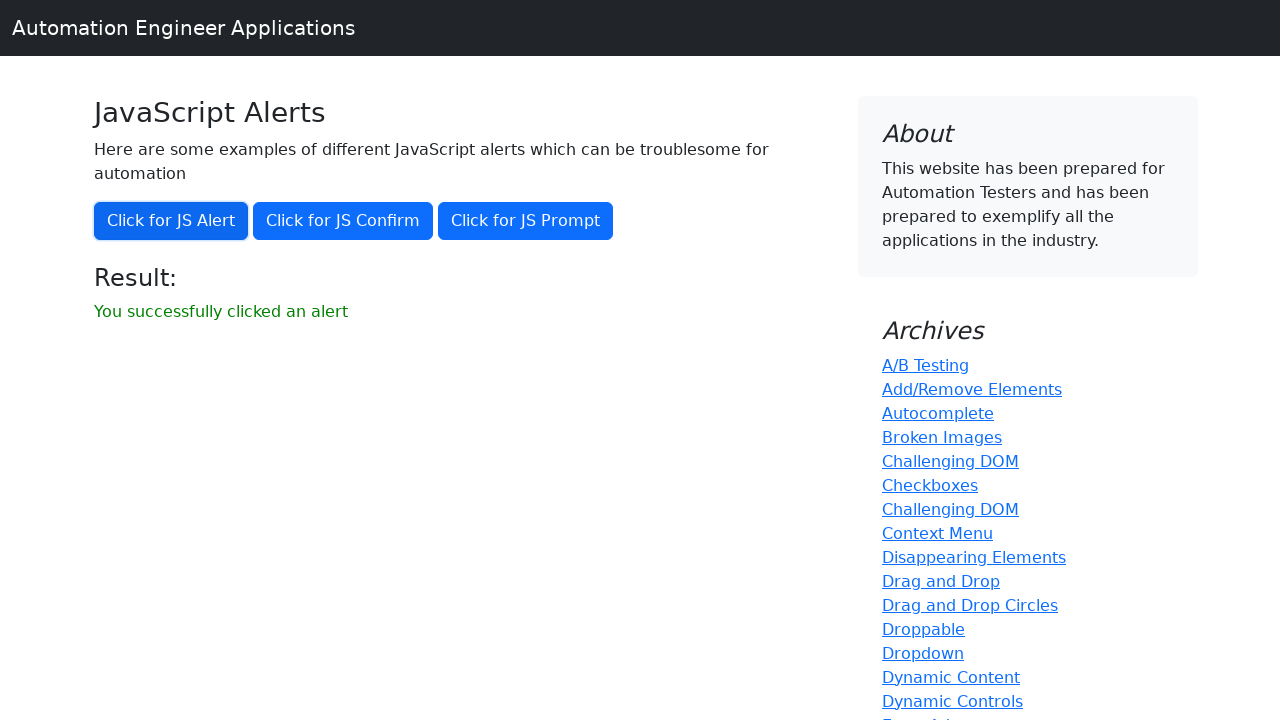

Set up dialog handler to accept alerts
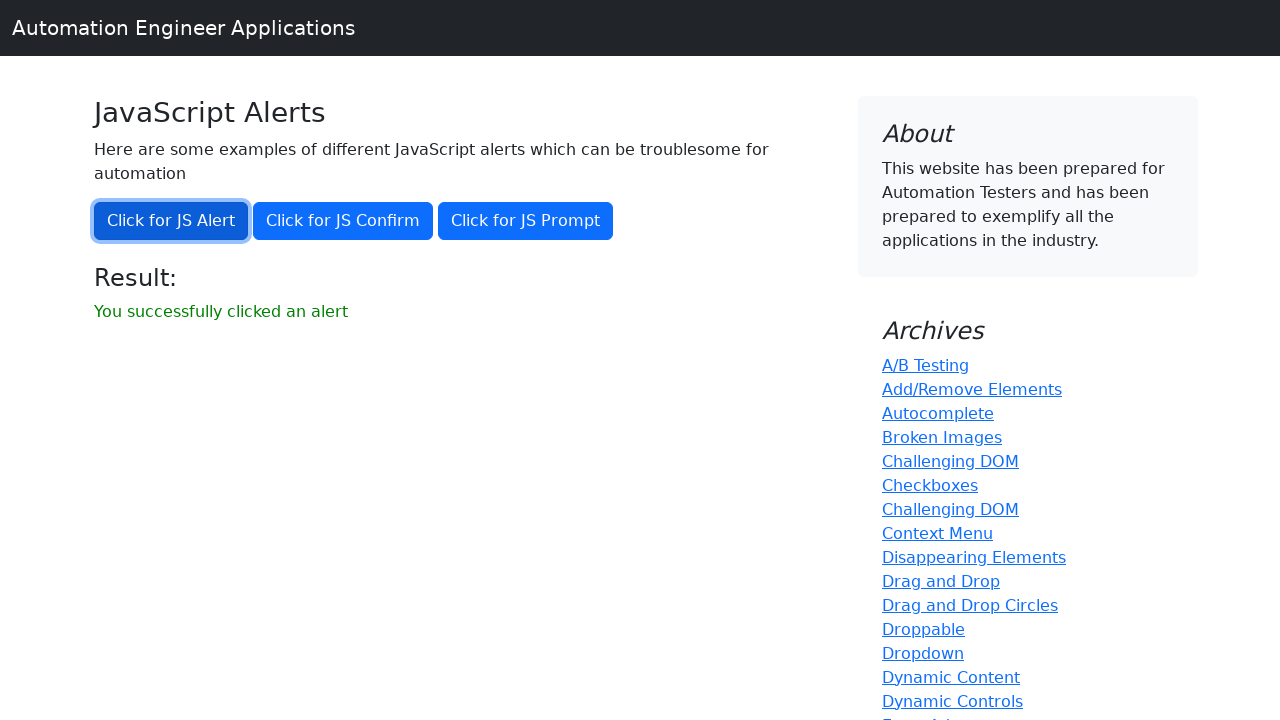

Clicked button to trigger alert and accepted it at (171, 221) on xpath=//button[@onclick='jsAlert()']
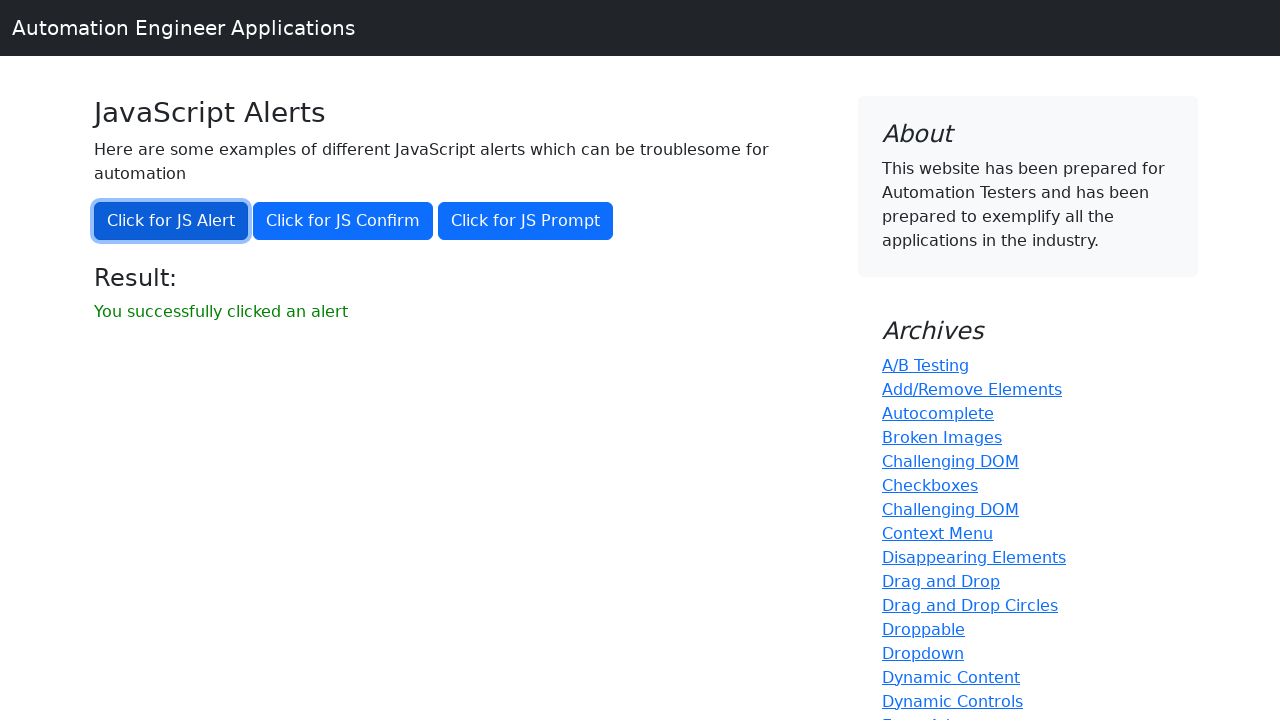

Waited for result message to appear
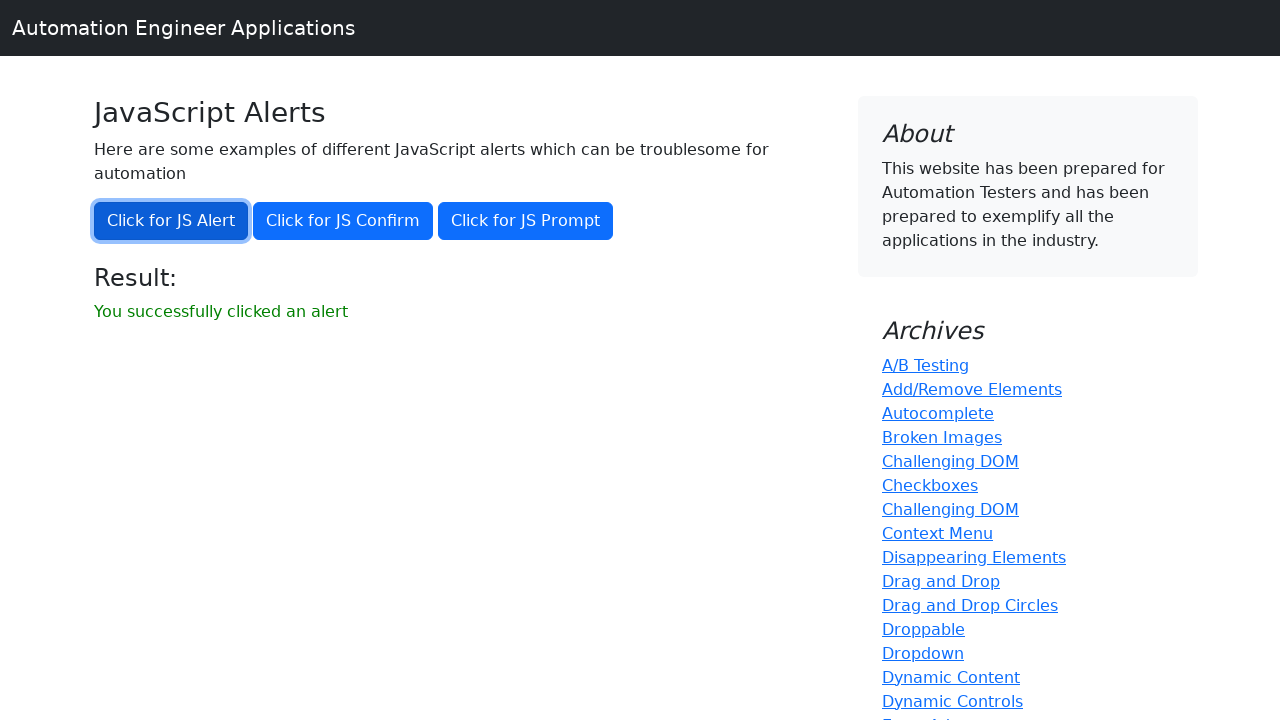

Retrieved result message text
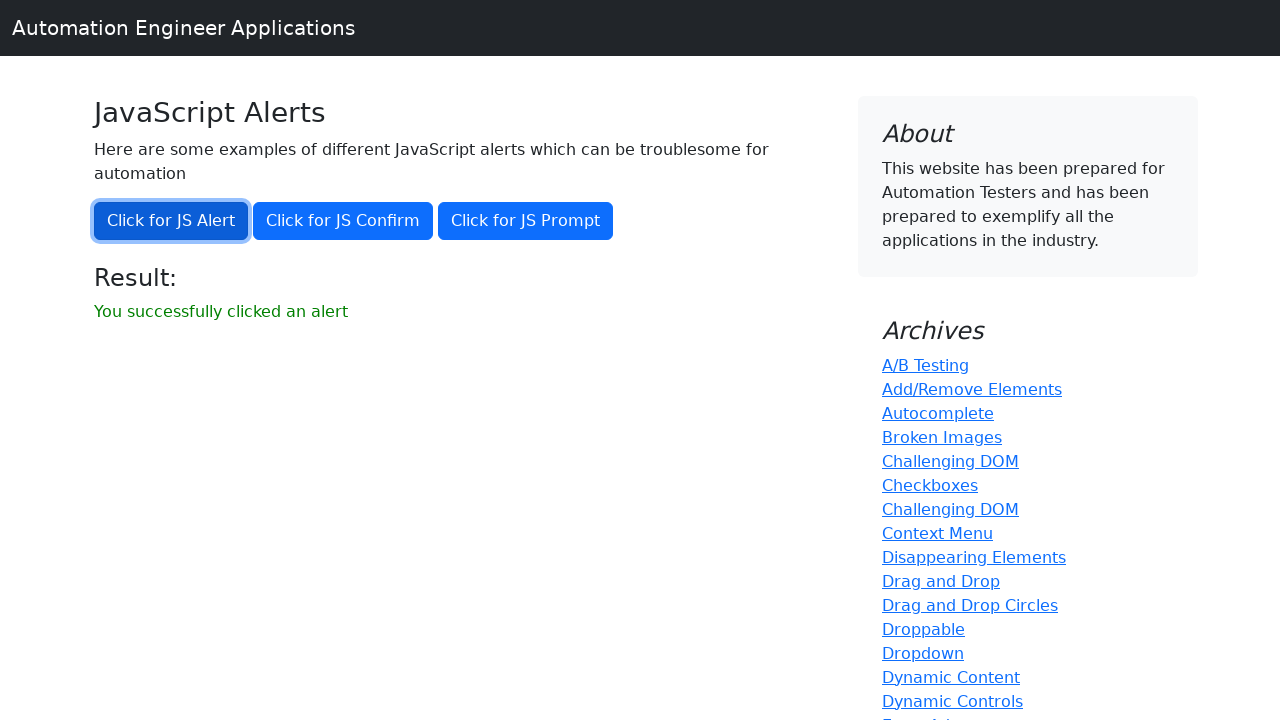

Verified result message matches expected text
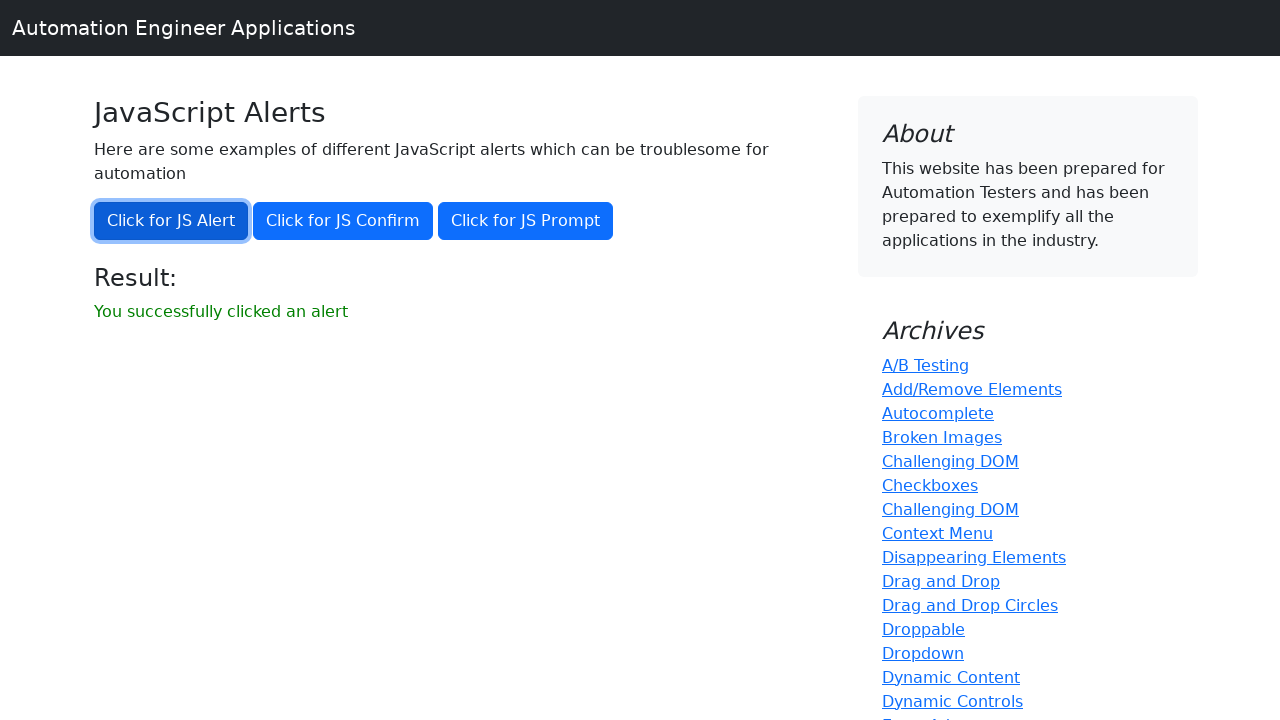

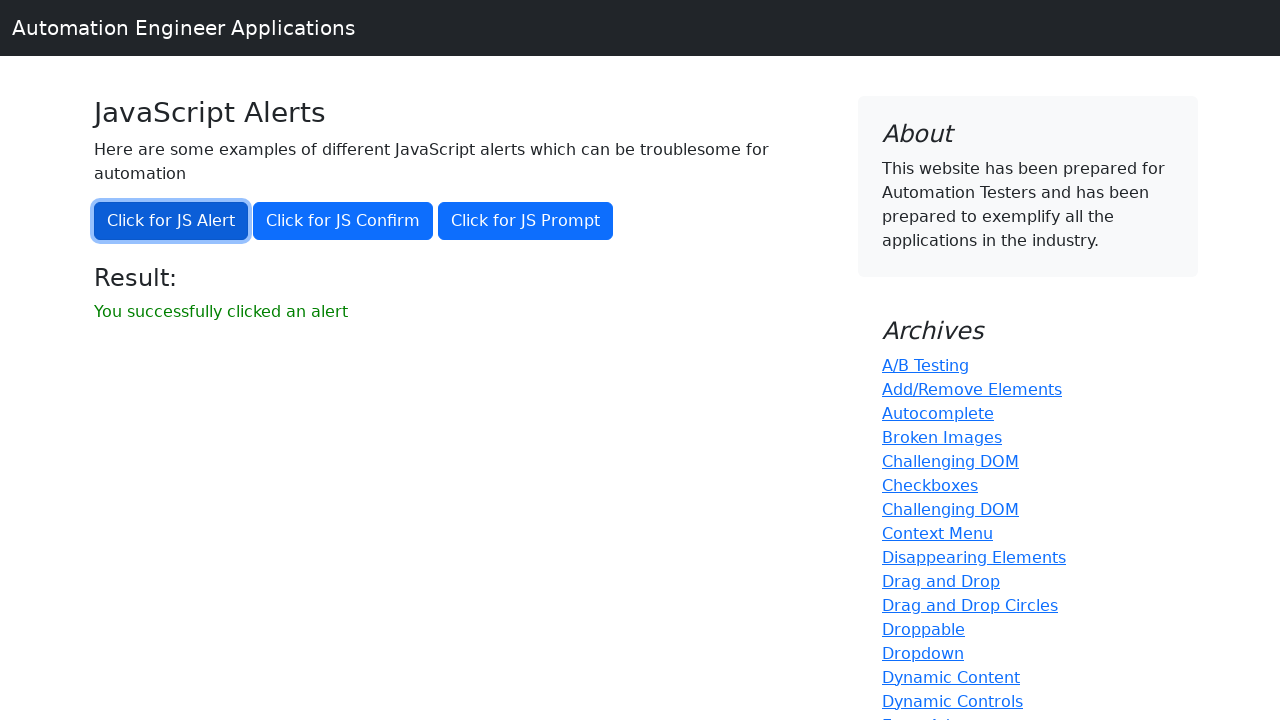